Navigates to LambdaTest's geolocation testing playground and verifies that geolocation information elements (IP address, country name, country code, latitude, longitude) are displayed on the page.

Starting URL: https://www.lambdatest.com/selenium-playground/geolocation-testing

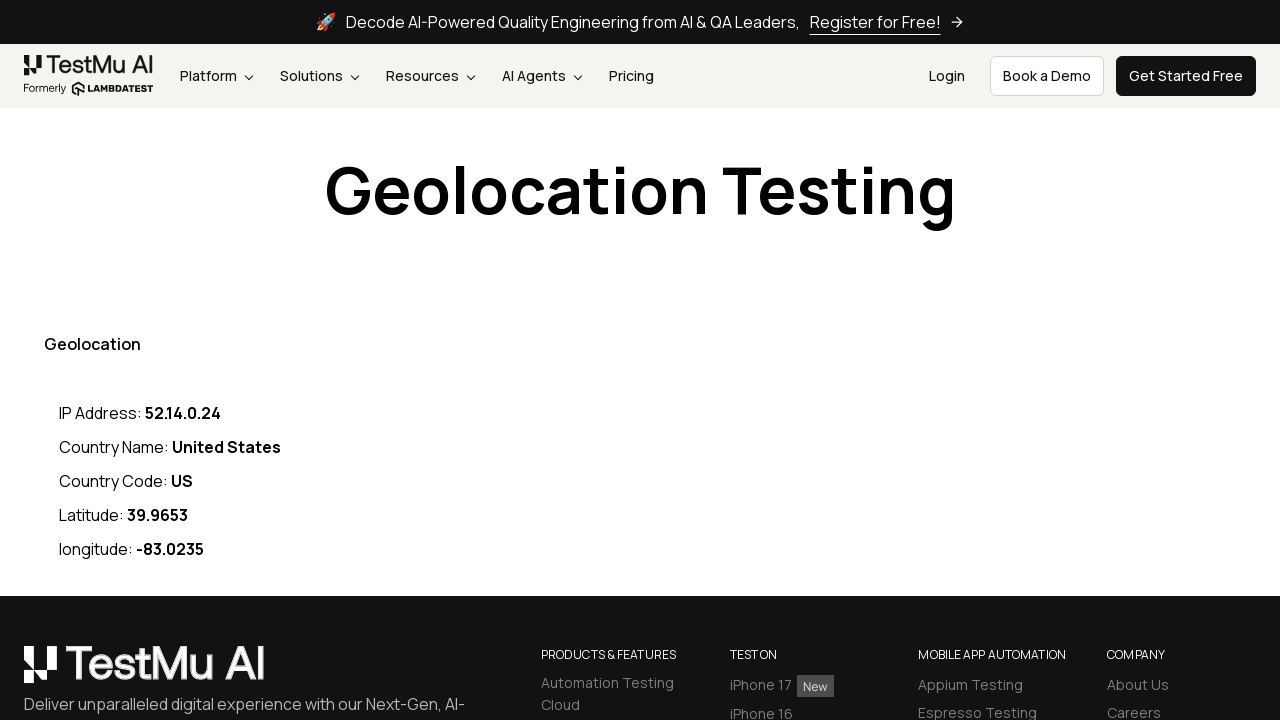

Navigated to LambdaTest geolocation testing playground
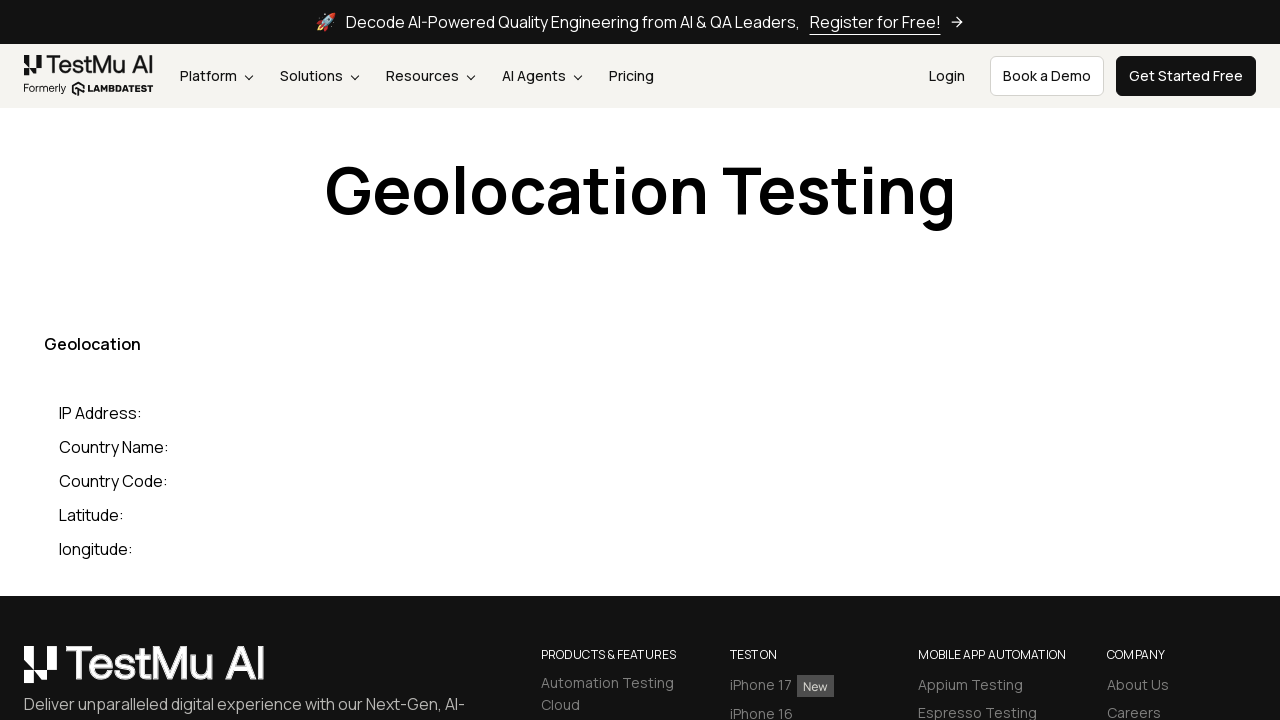

IP Address element loaded and visible on page
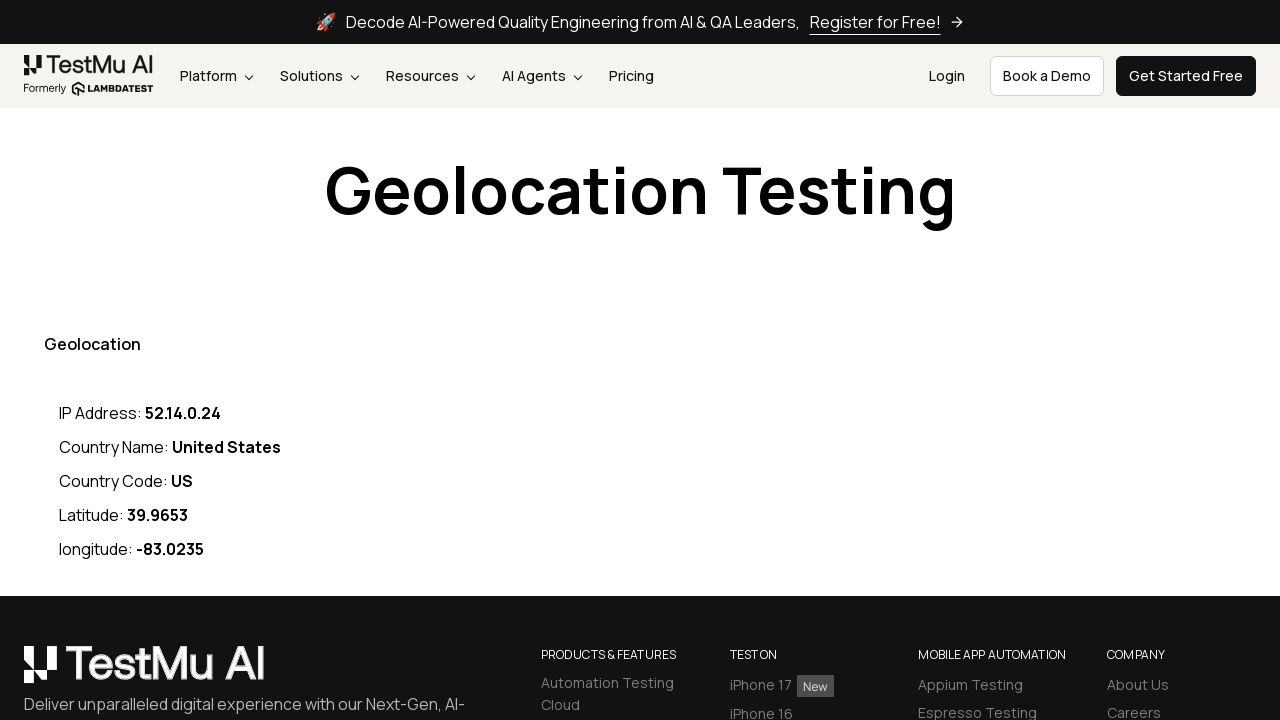

IP Address element confirmed visible
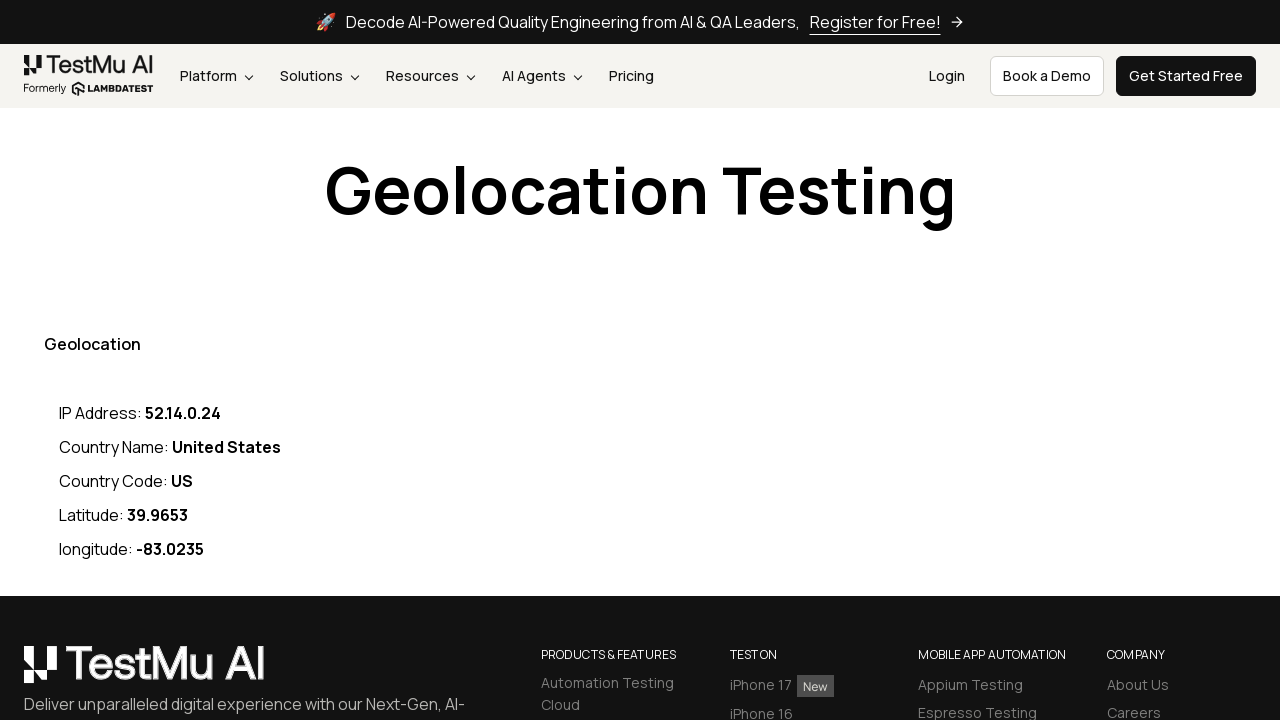

Country Name element confirmed visible
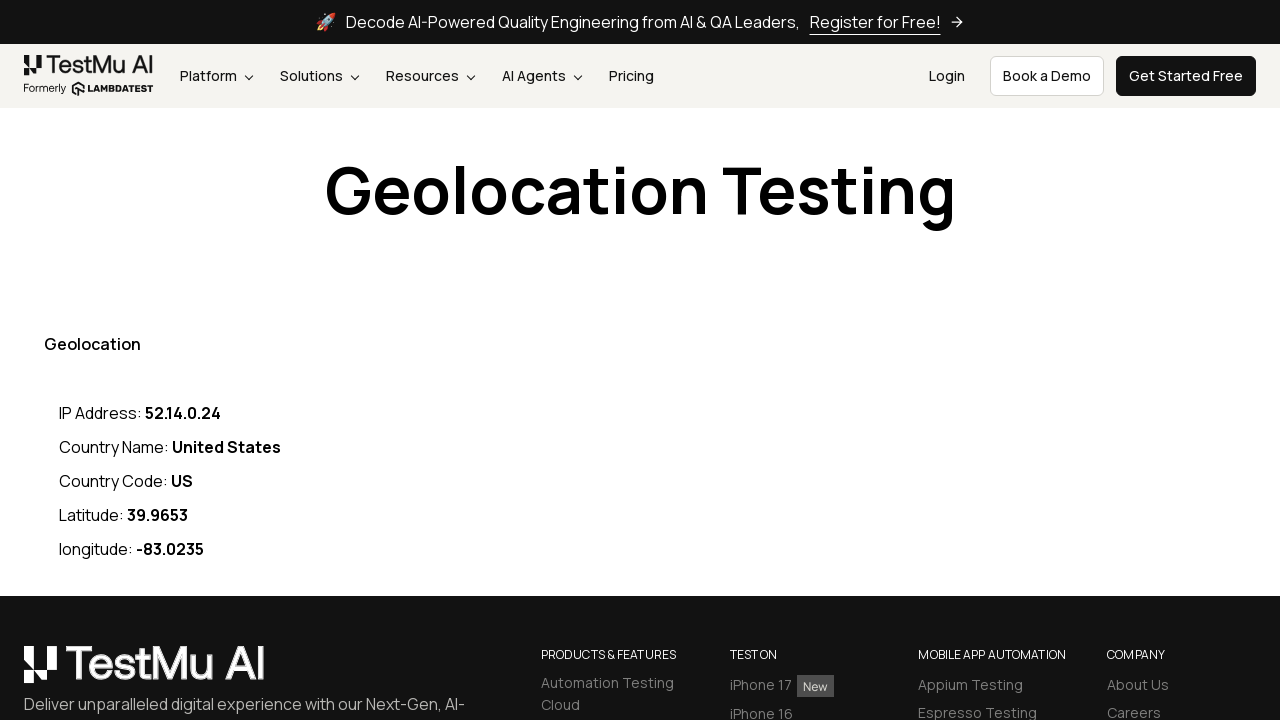

Country Code element confirmed visible
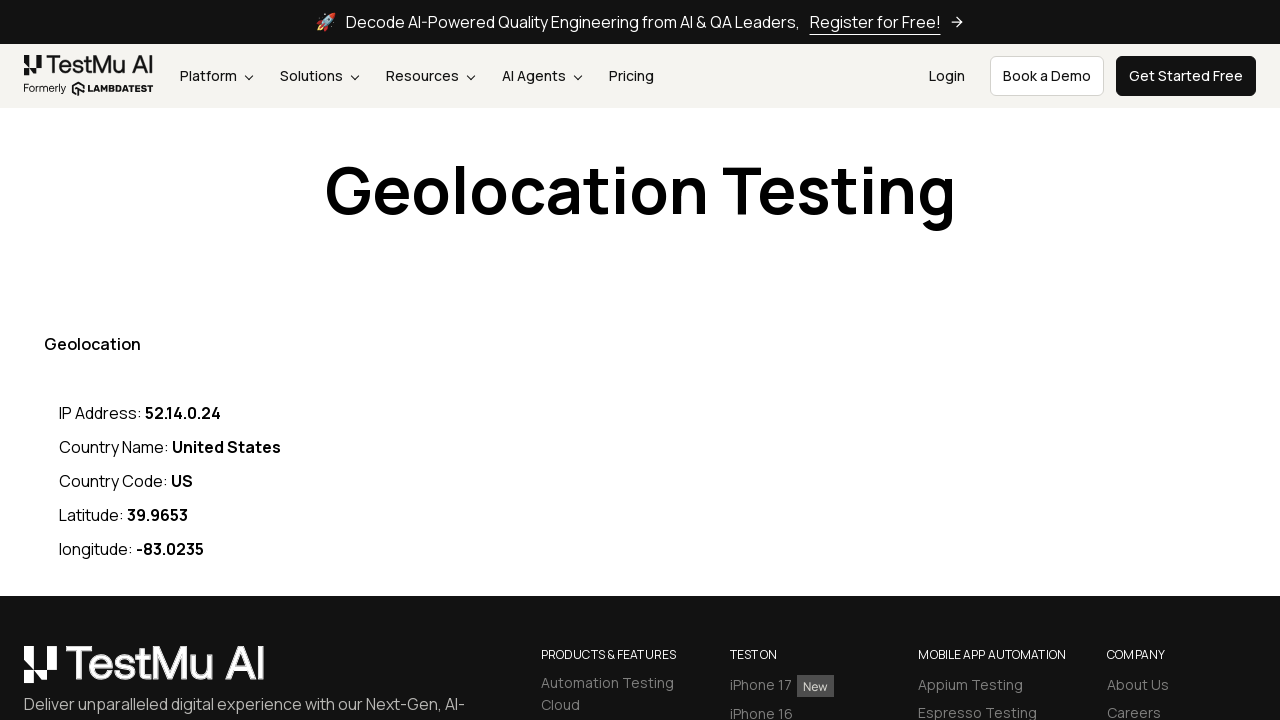

Latitude element confirmed visible
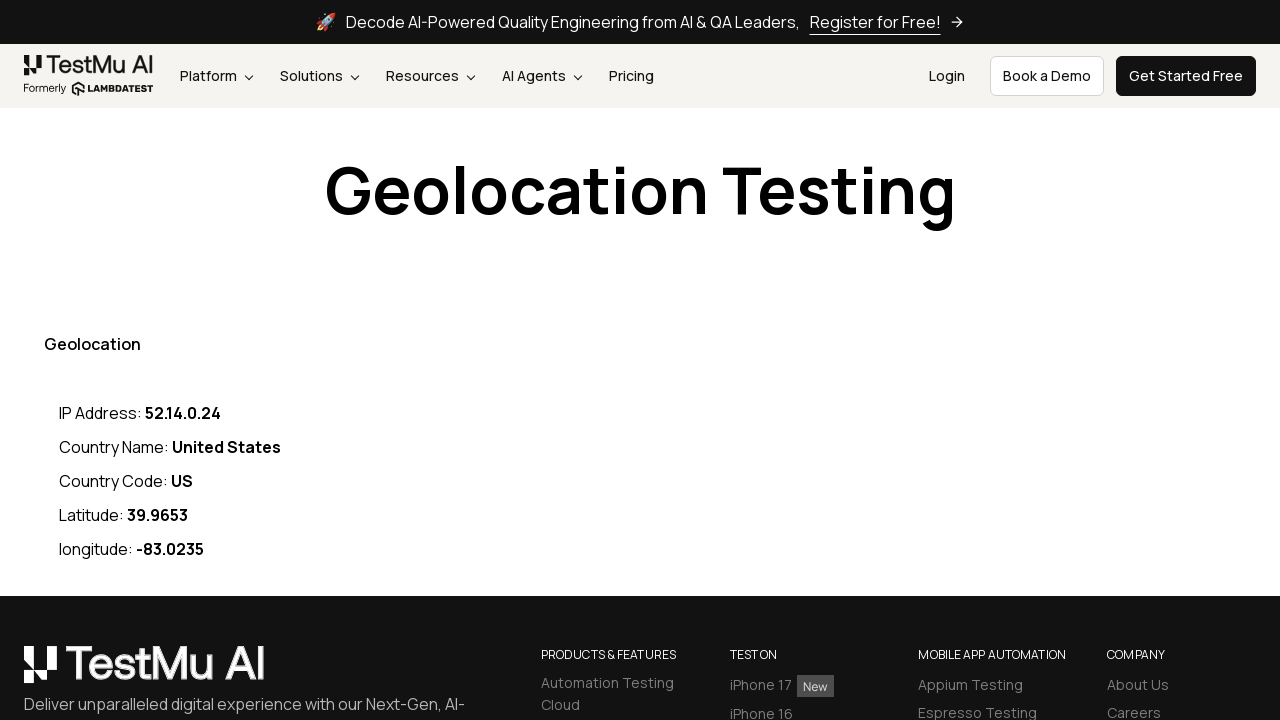

Longitude element confirmed visible
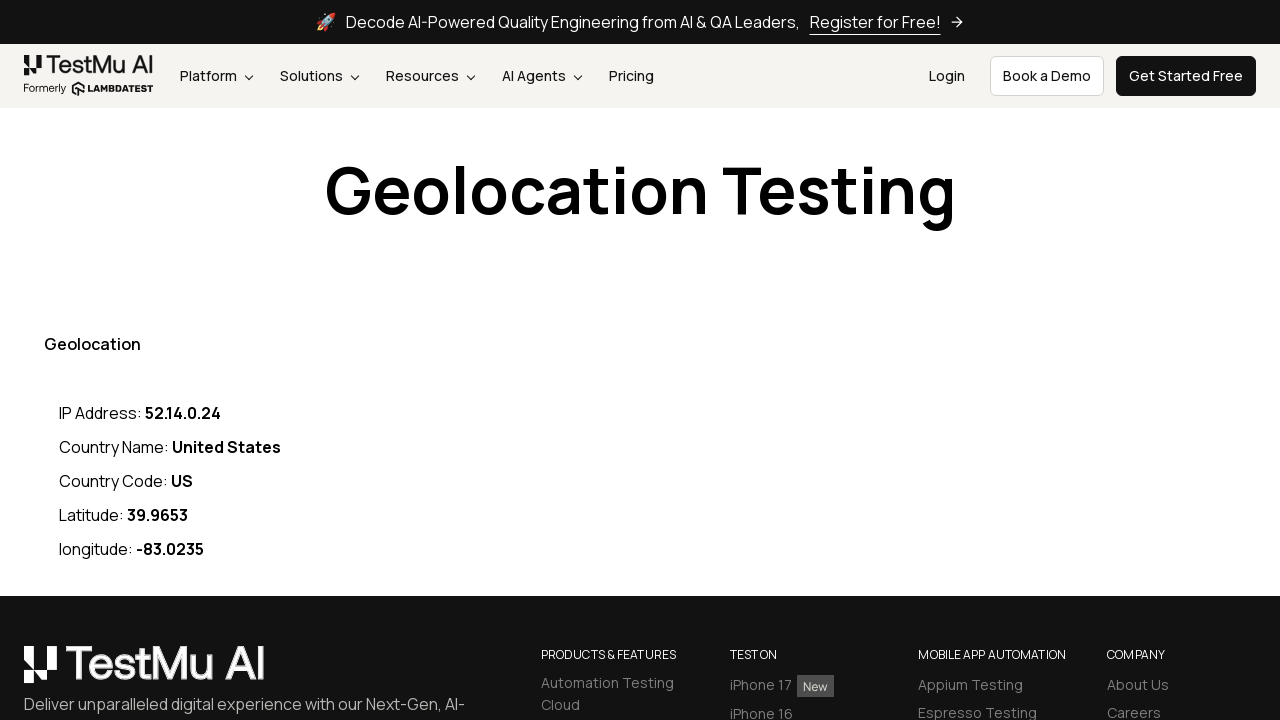

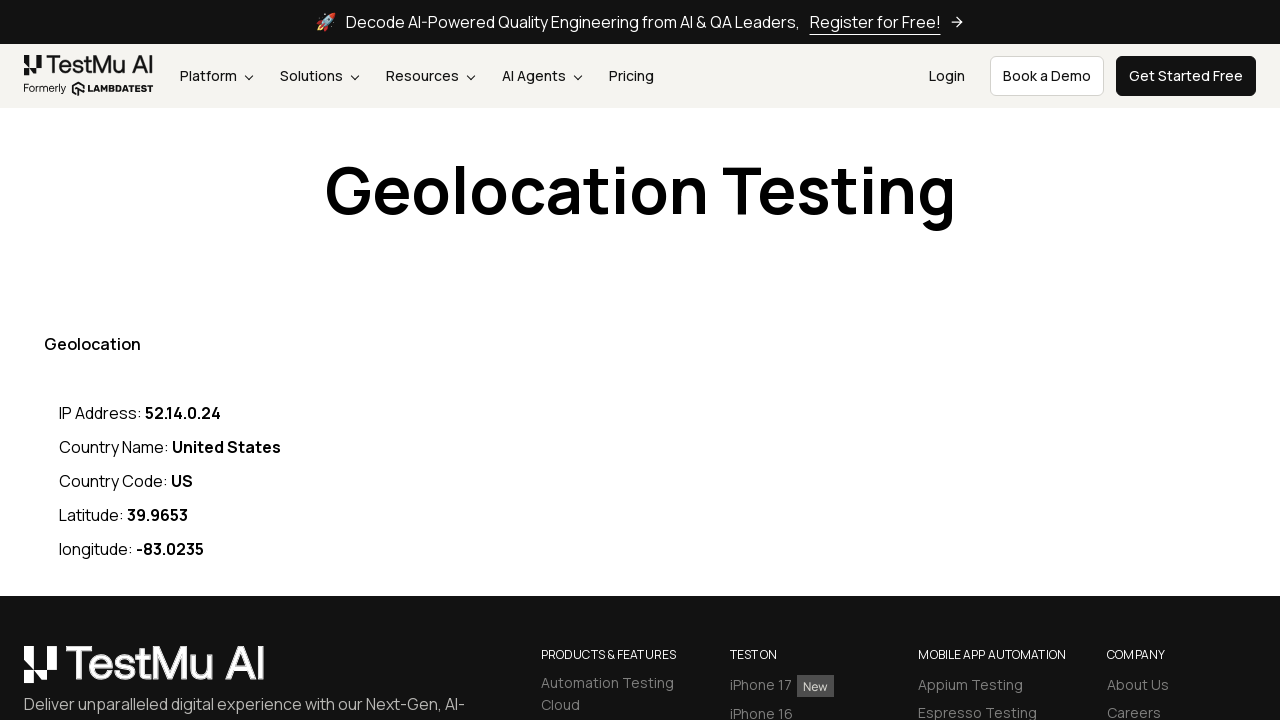